Navigates to a Selenium WebDriver tutorial page, verifies the page title, and clicks on the "Web form" link

Starting URL: https://bonigarcia.dev/selenium-webdriver-java/

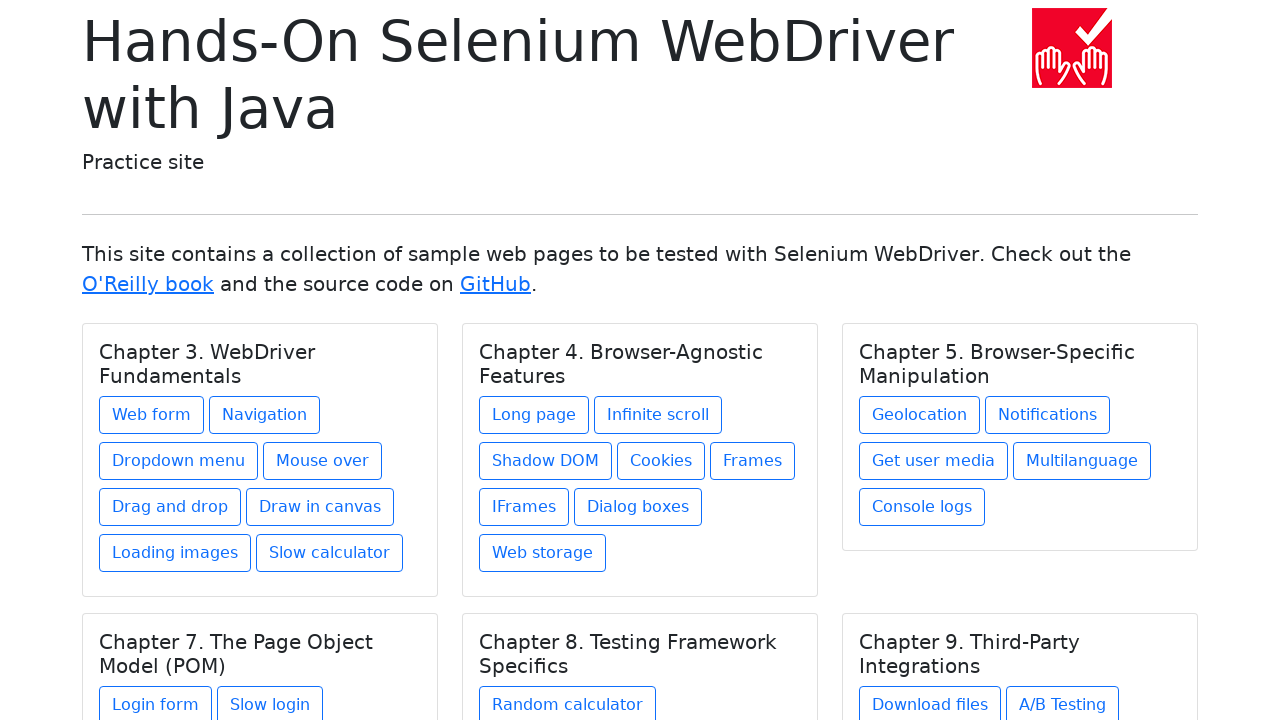

Navigated to Selenium WebDriver tutorial page
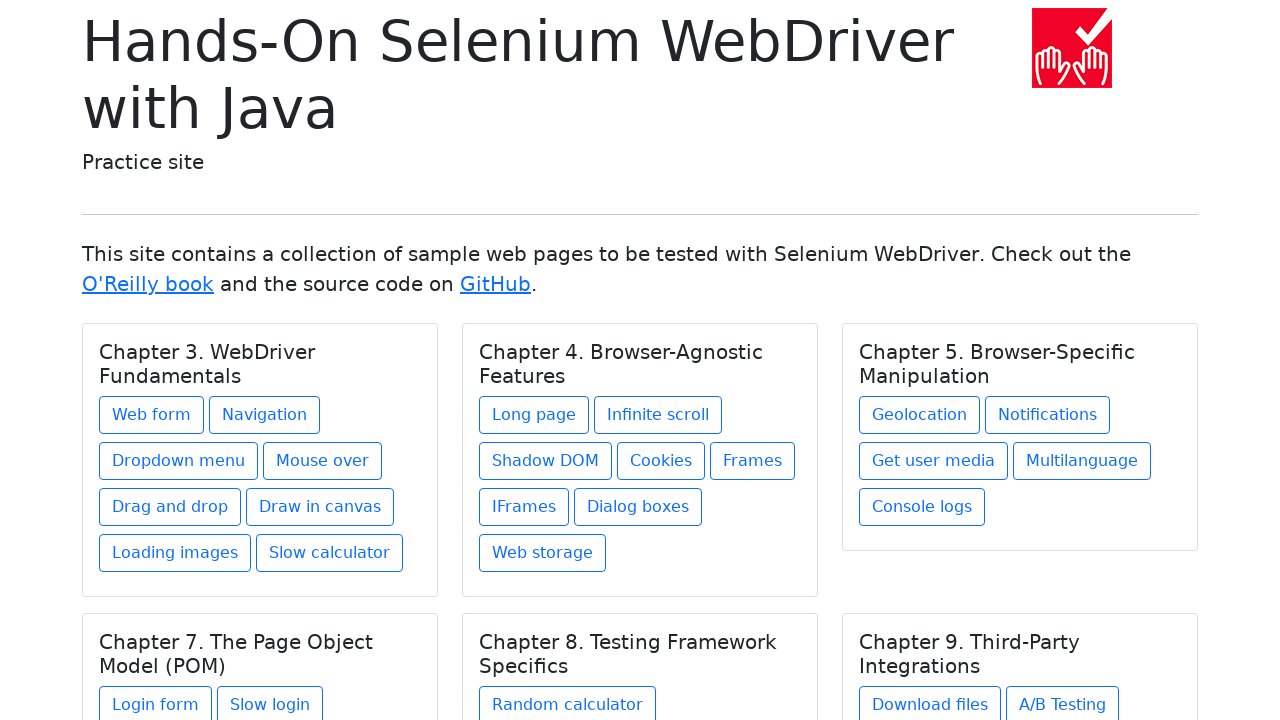

Verified page title is 'Hands-On Selenium WebDriver with Java'
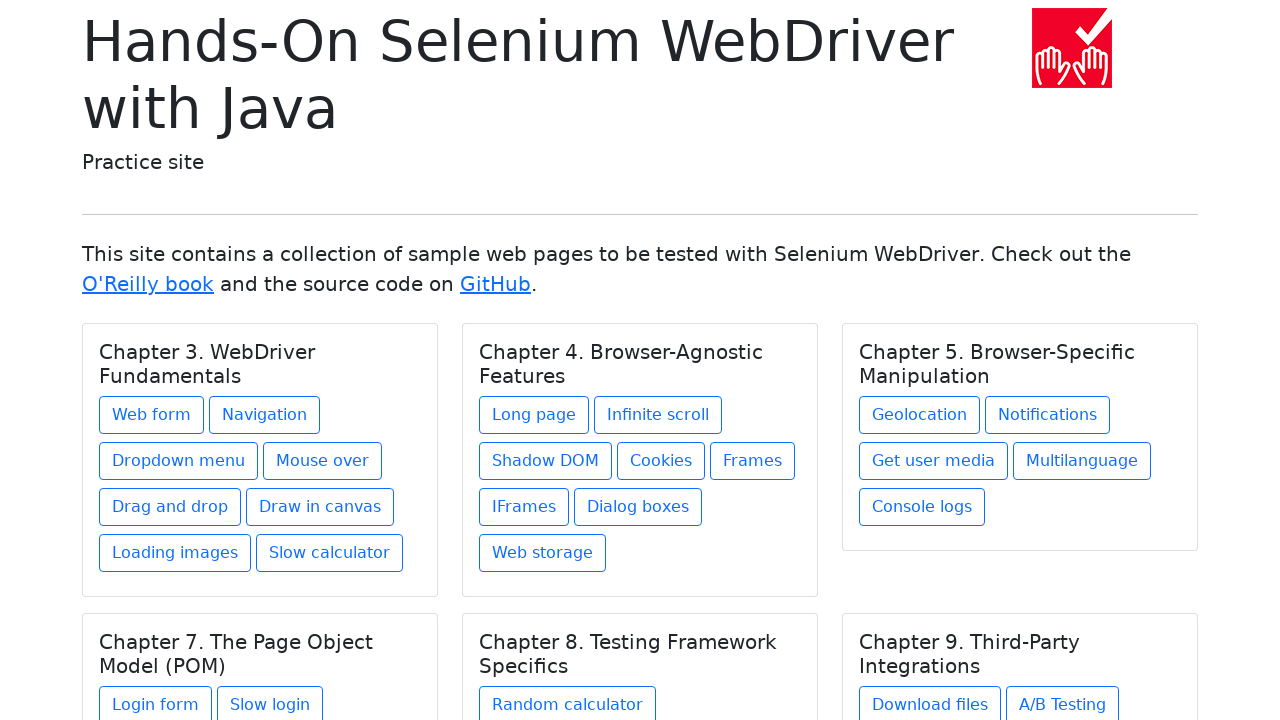

Clicked on the 'Web form' link at (152, 415) on a:text('Web form')
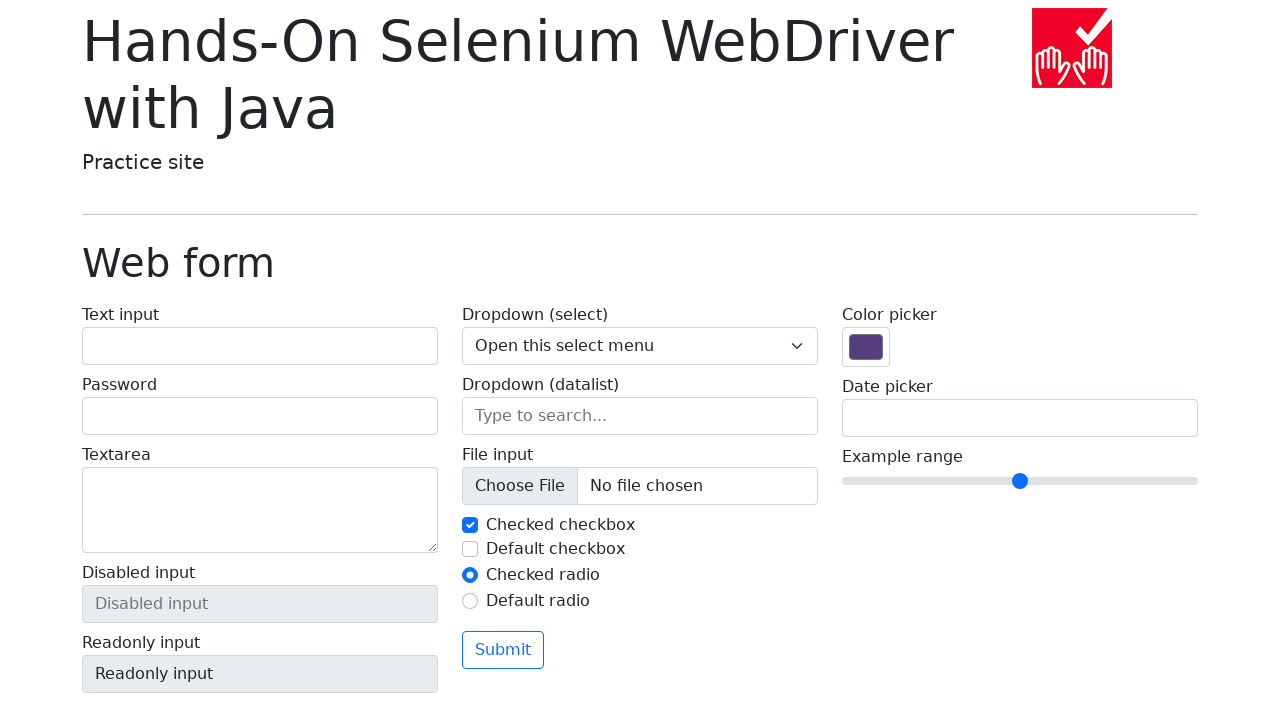

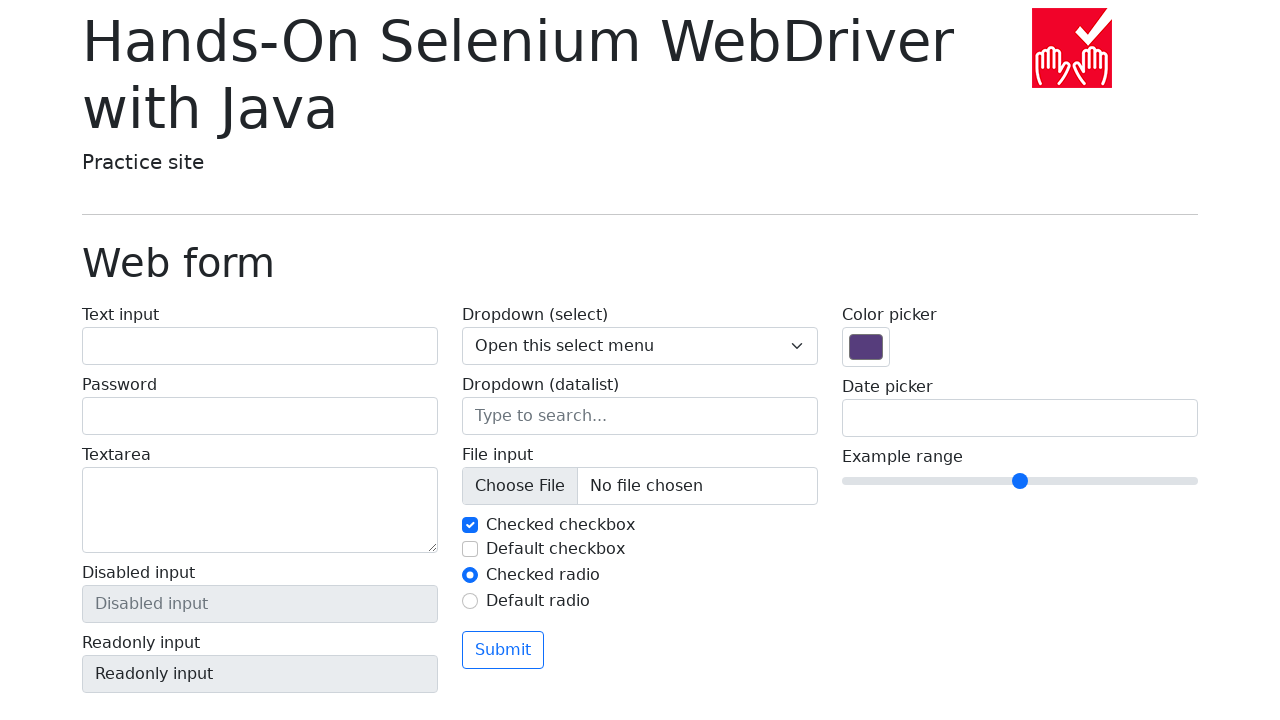